Tests dropdown selection functionality by selecting options by value and by index on a demo dropdown element

Starting URL: https://the-internet.herokuapp.com/dropdown

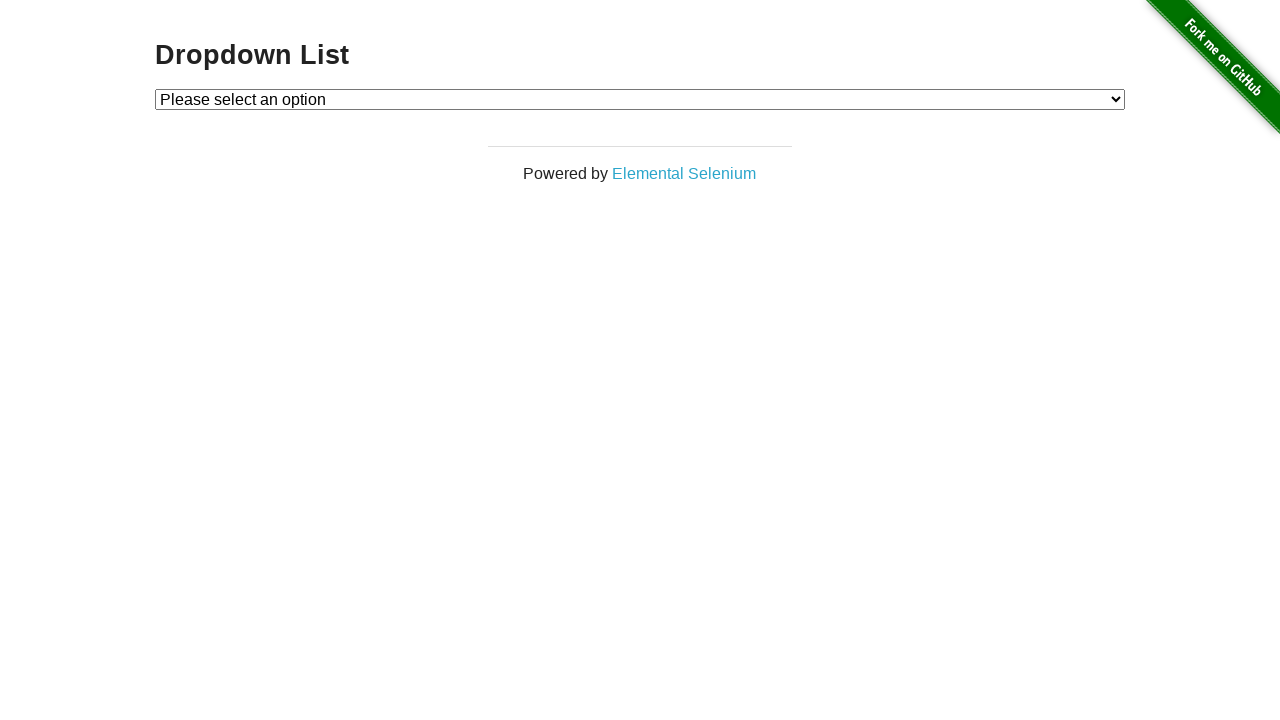

Selected dropdown option by value '1' (Option 1) on #dropdown
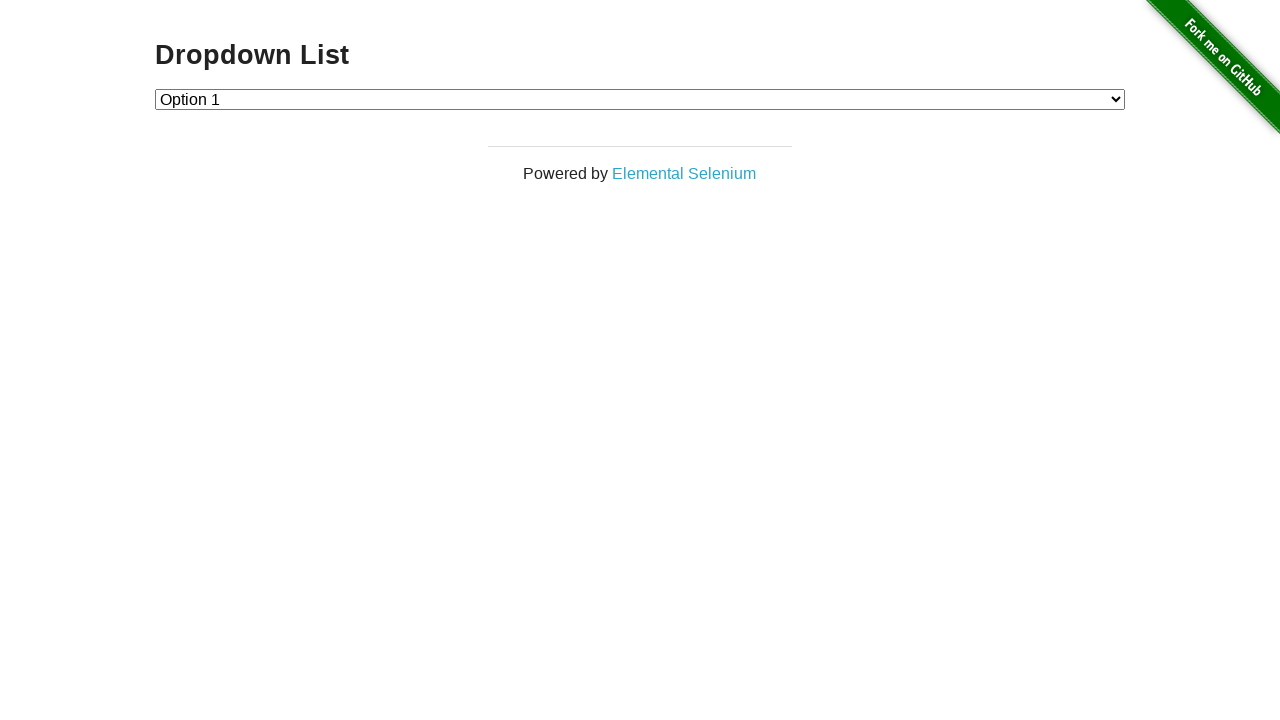

Selected dropdown option by index 2 (Option 2) on #dropdown
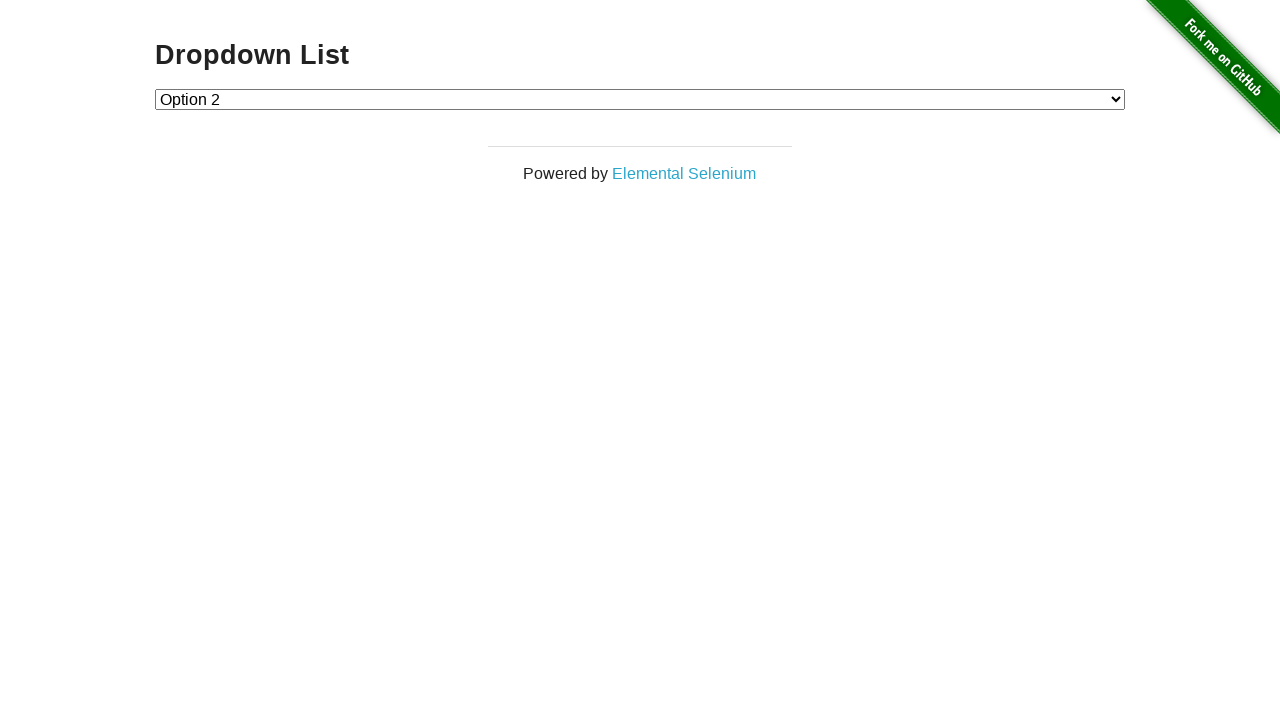

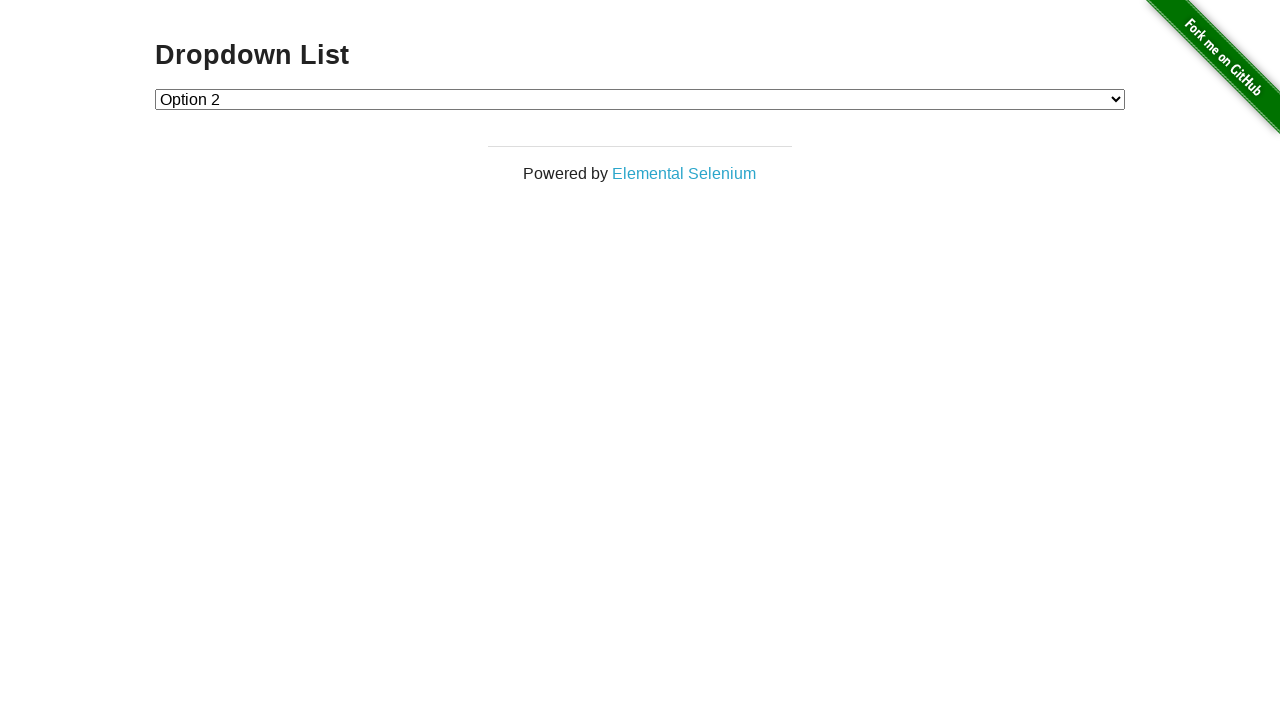